Navigates to the WebdriverIO website and verifies the page title matches the expected value

Starting URL: https://webdriver.io

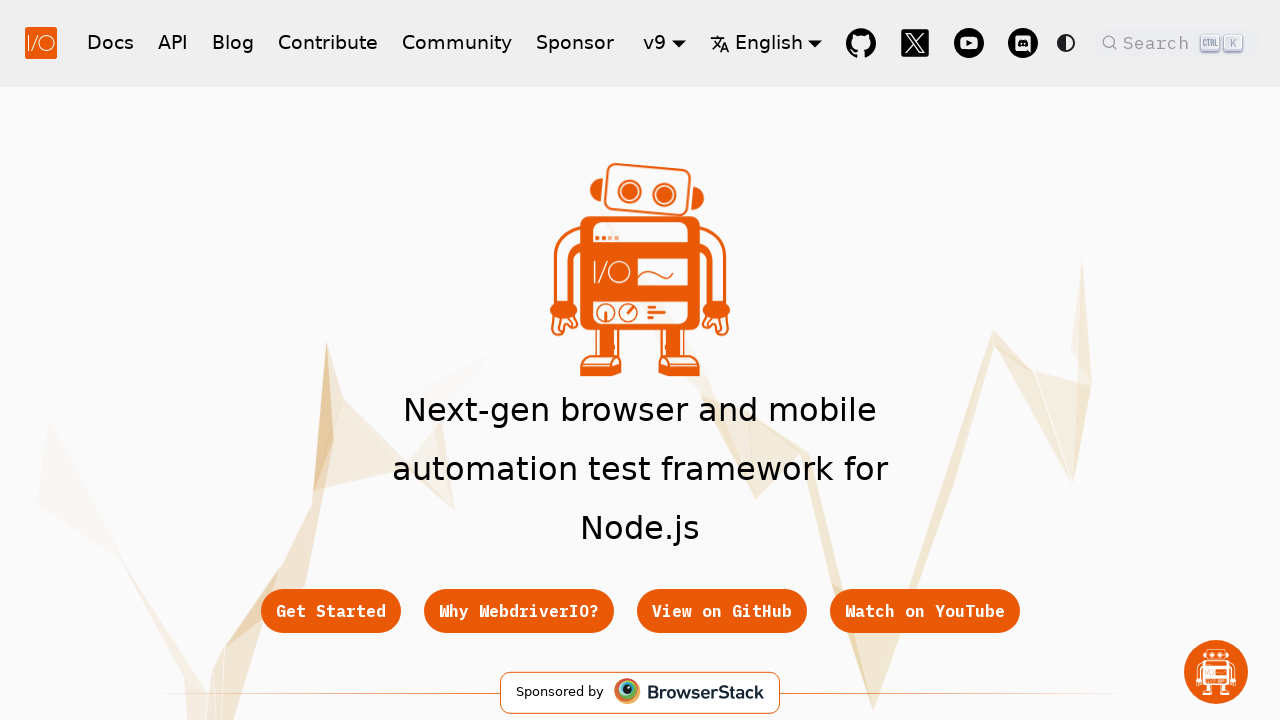

Waited for page to fully load (domcontentloaded)
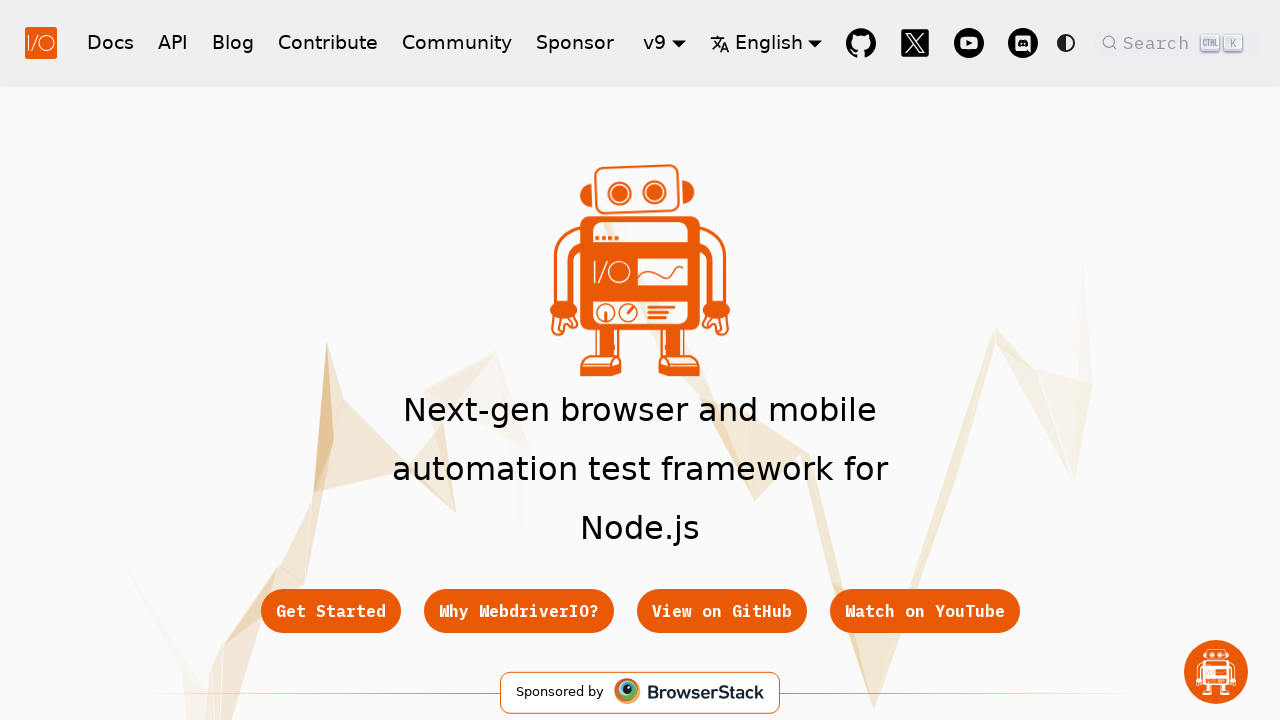

Verified page title matches expected value
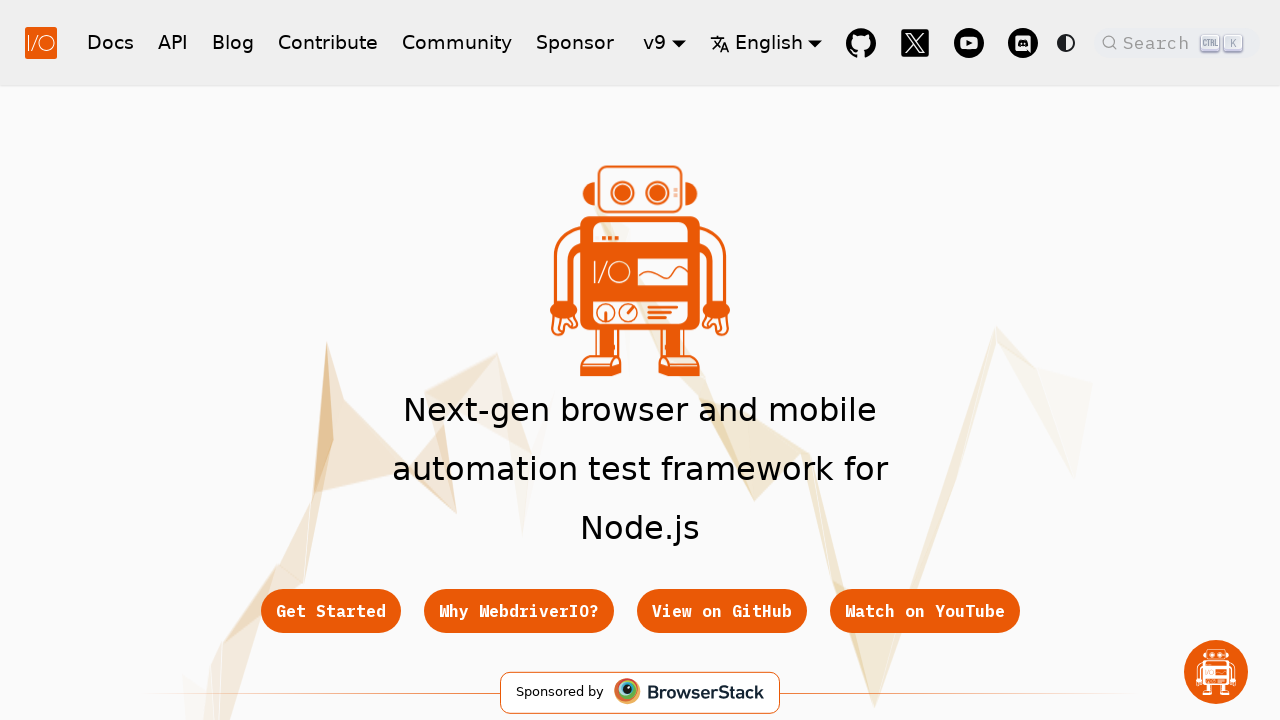

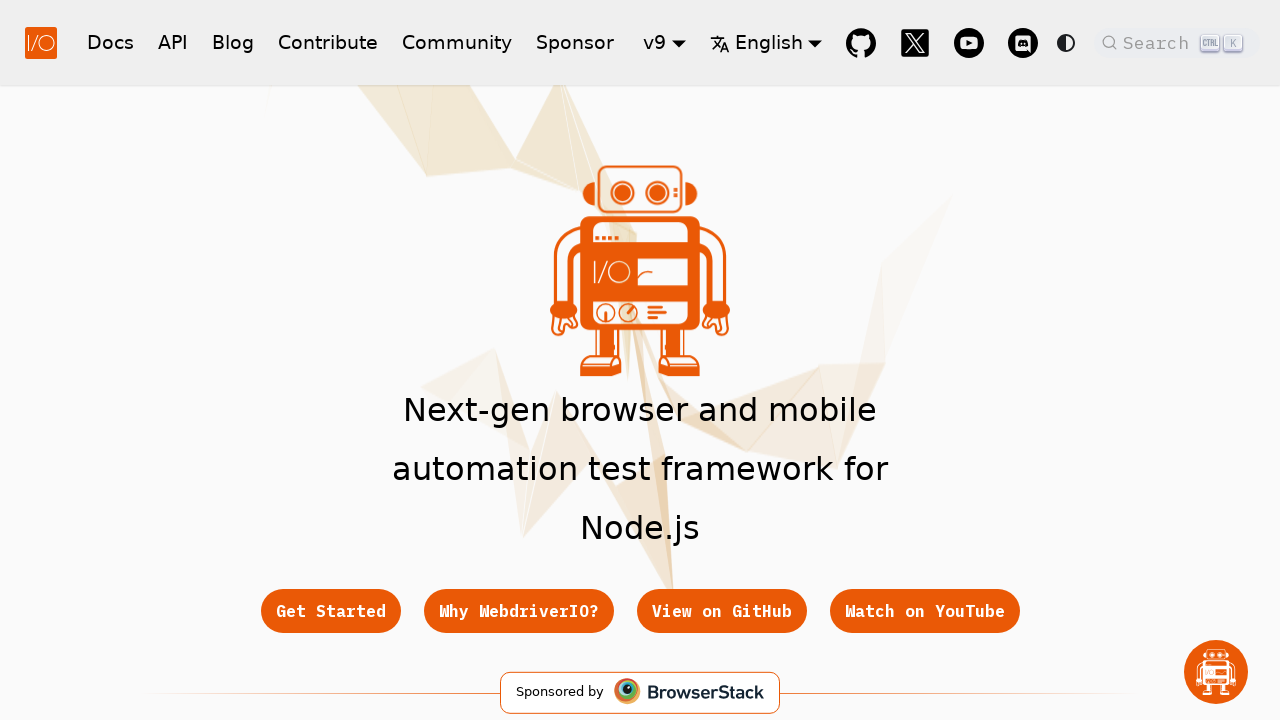